Creates 5 tasks in the todo list and verifies they are created successfully

Starting URL: https://todomvc.com/examples/react/dist/

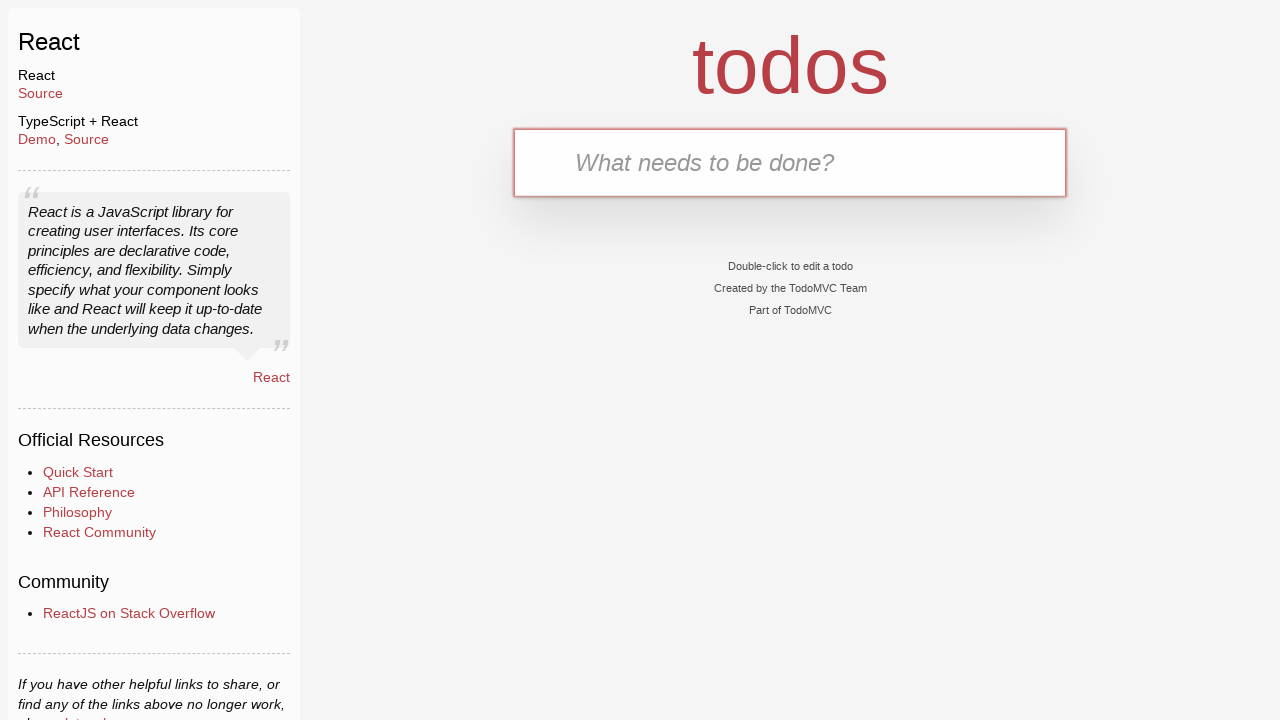

Filled task input field with 'task1' on input.new-todo
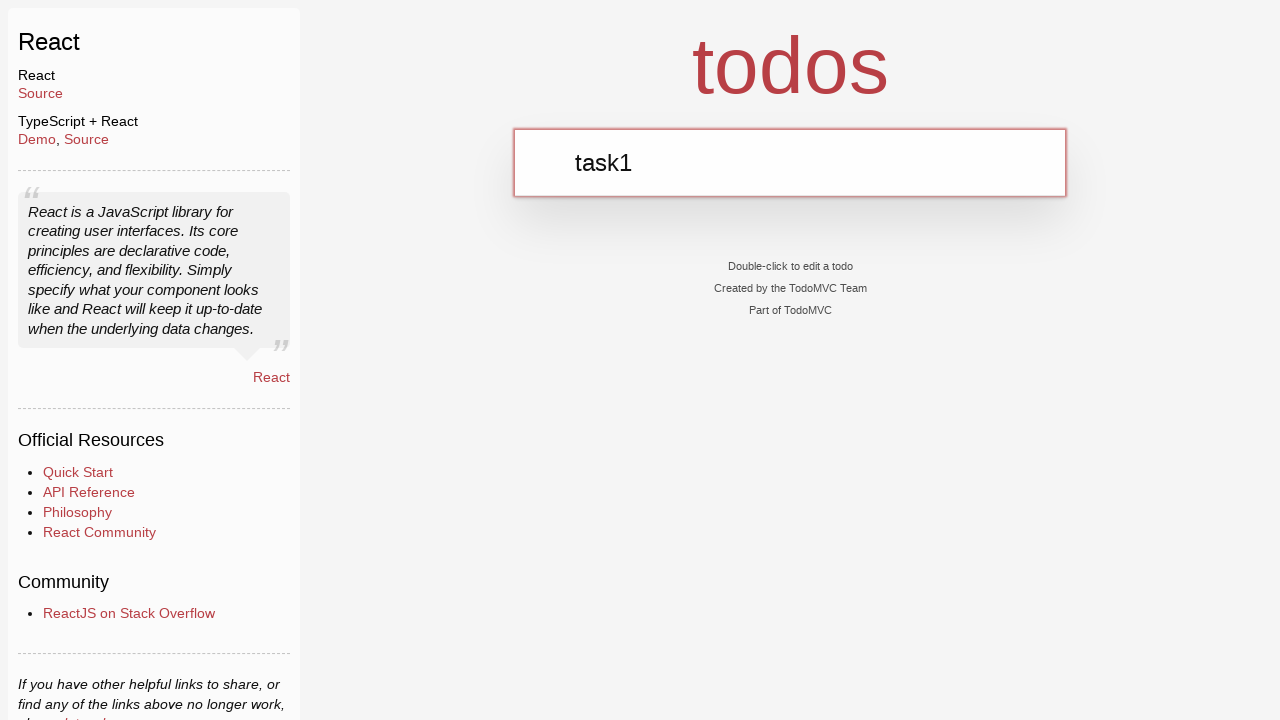

Pressed Enter to create task1 on input.new-todo
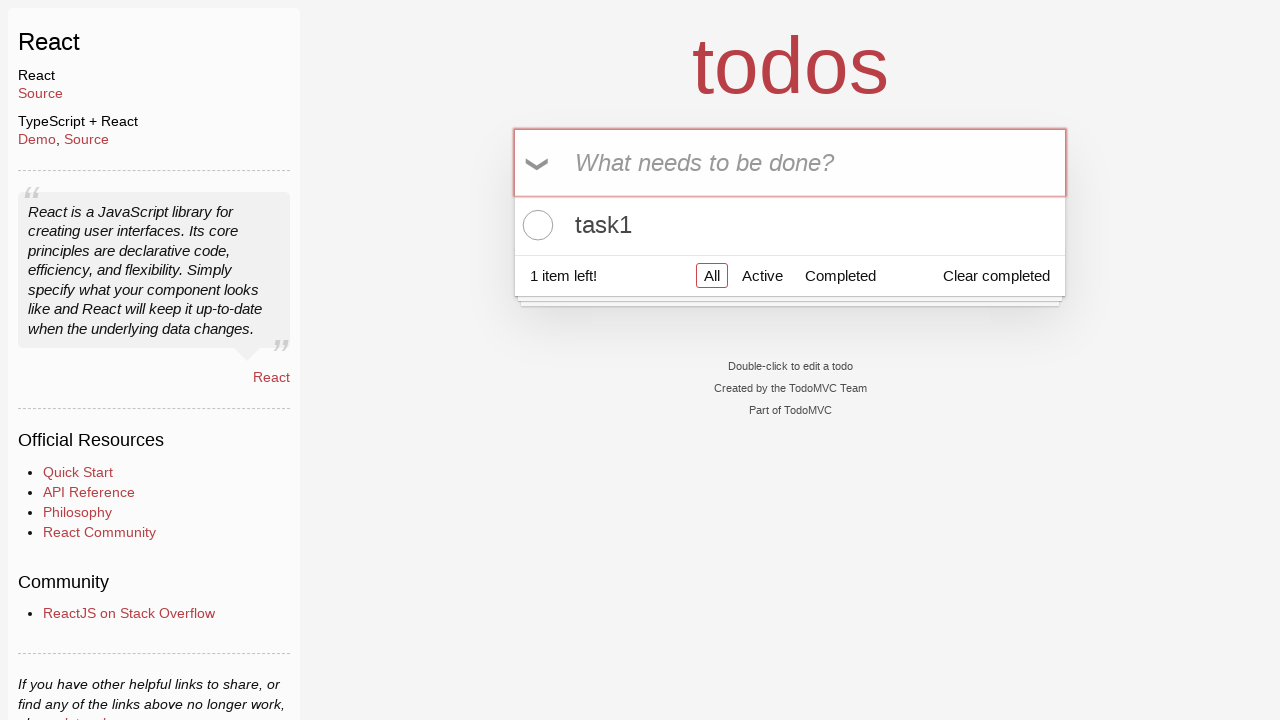

Filled task input field with 'task2' on input.new-todo
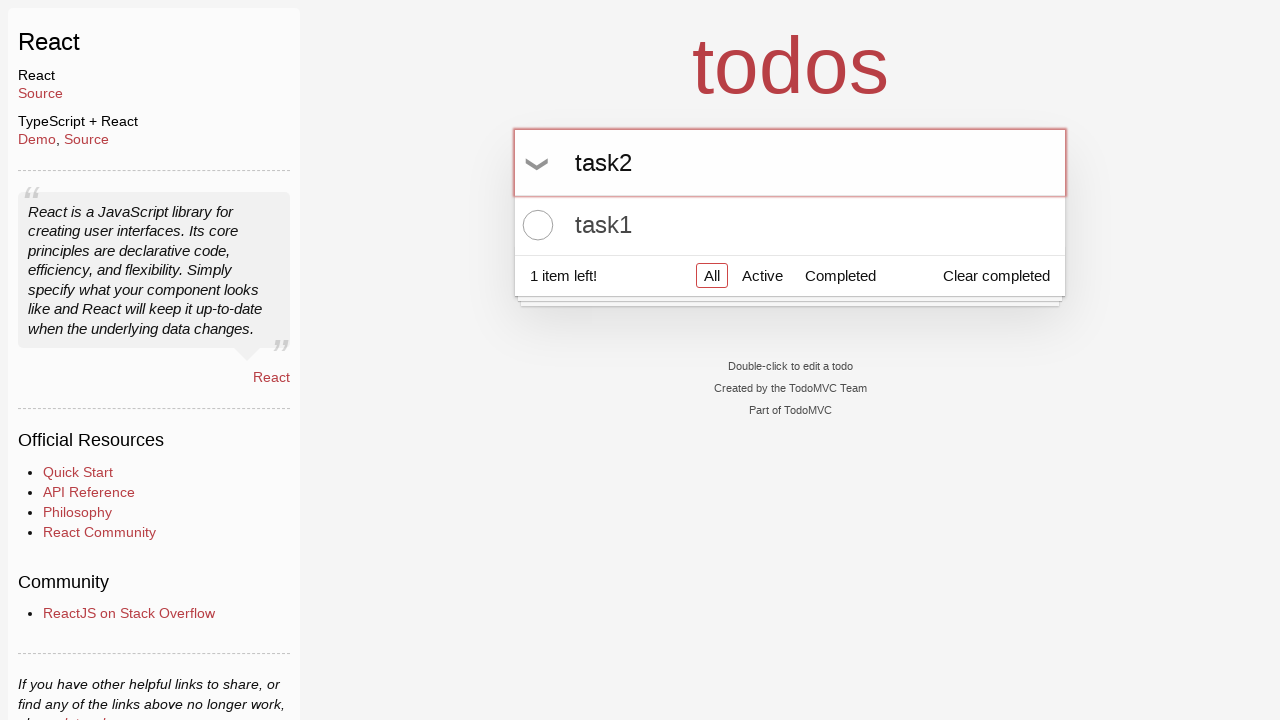

Pressed Enter to create task2 on input.new-todo
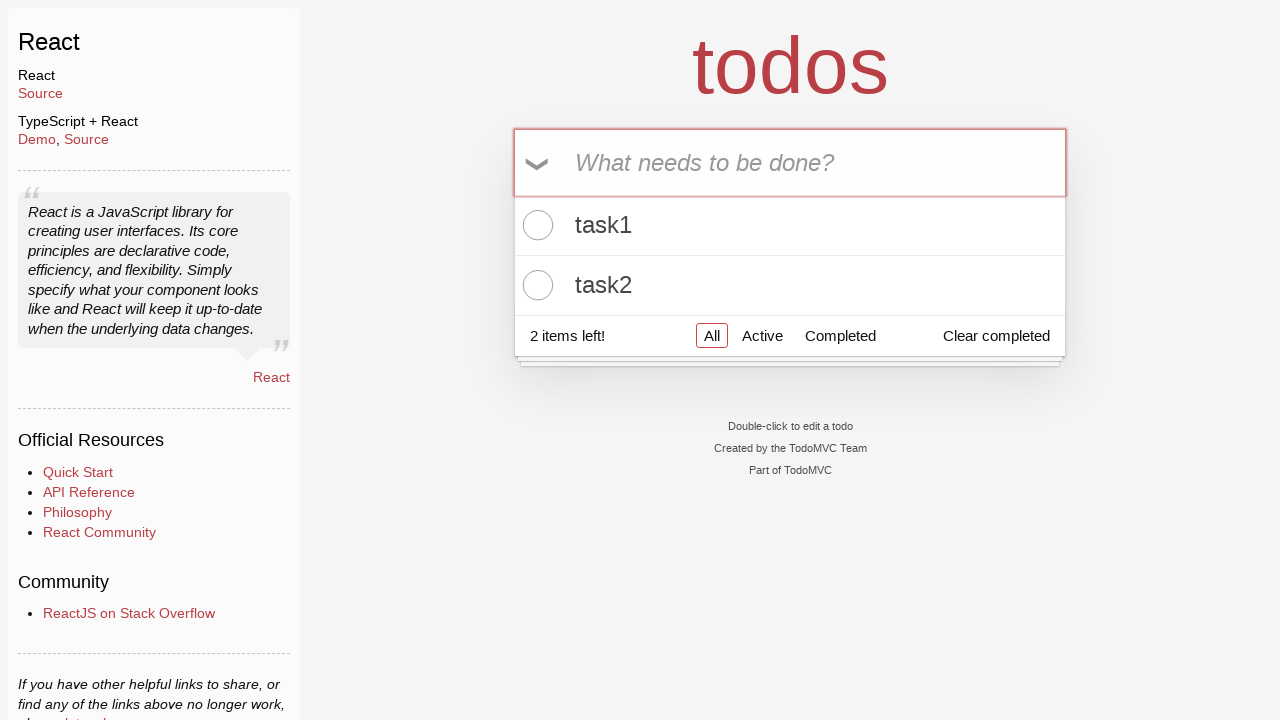

Filled task input field with 'task3' on input.new-todo
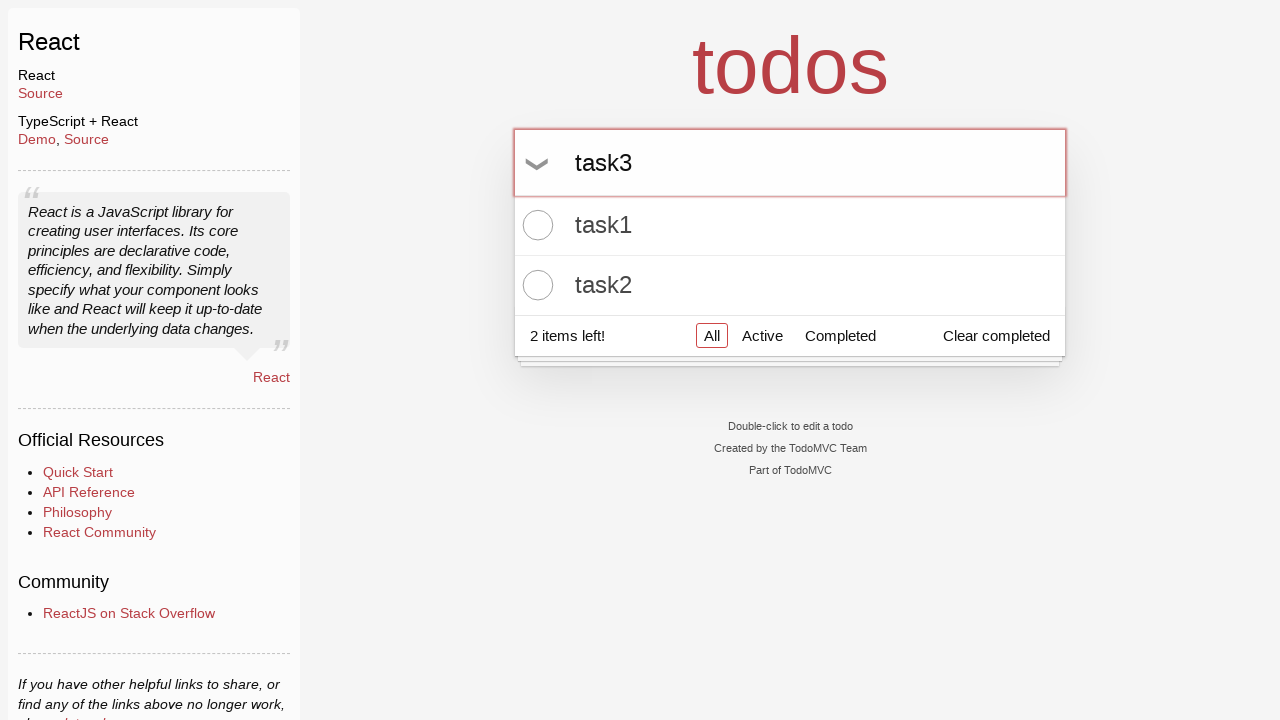

Pressed Enter to create task3 on input.new-todo
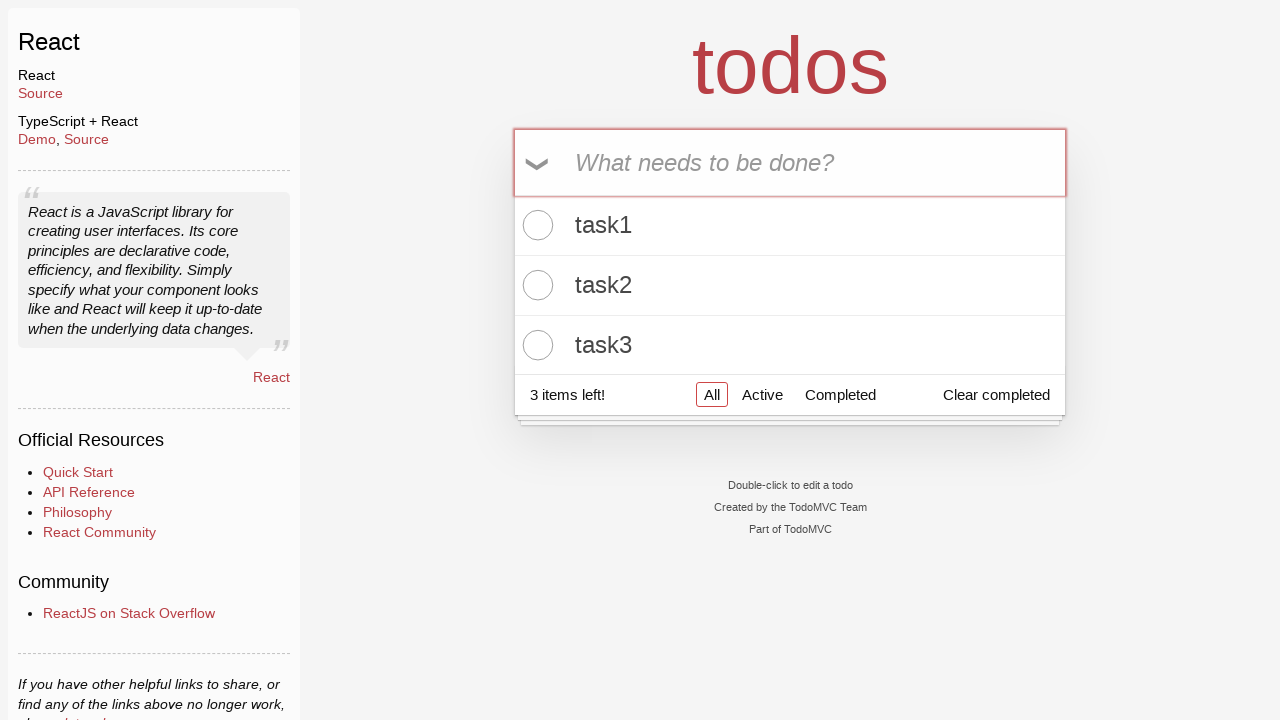

Filled task input field with 'task4' on input.new-todo
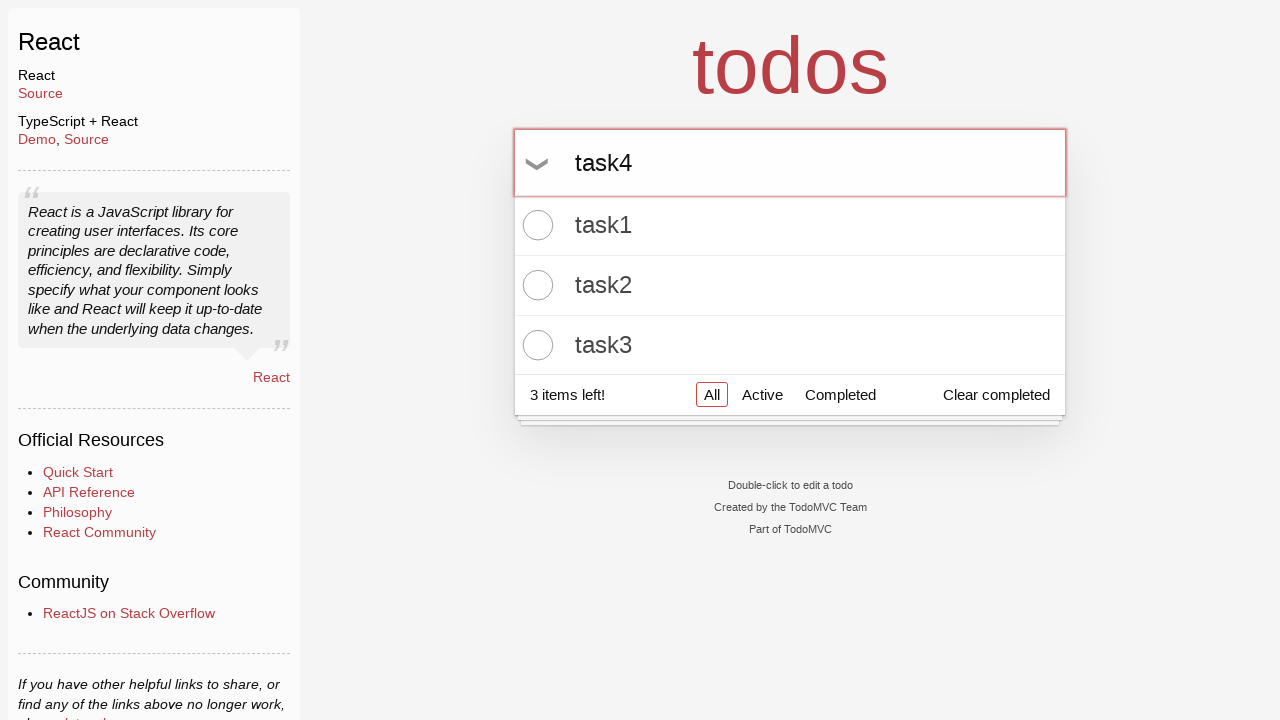

Pressed Enter to create task4 on input.new-todo
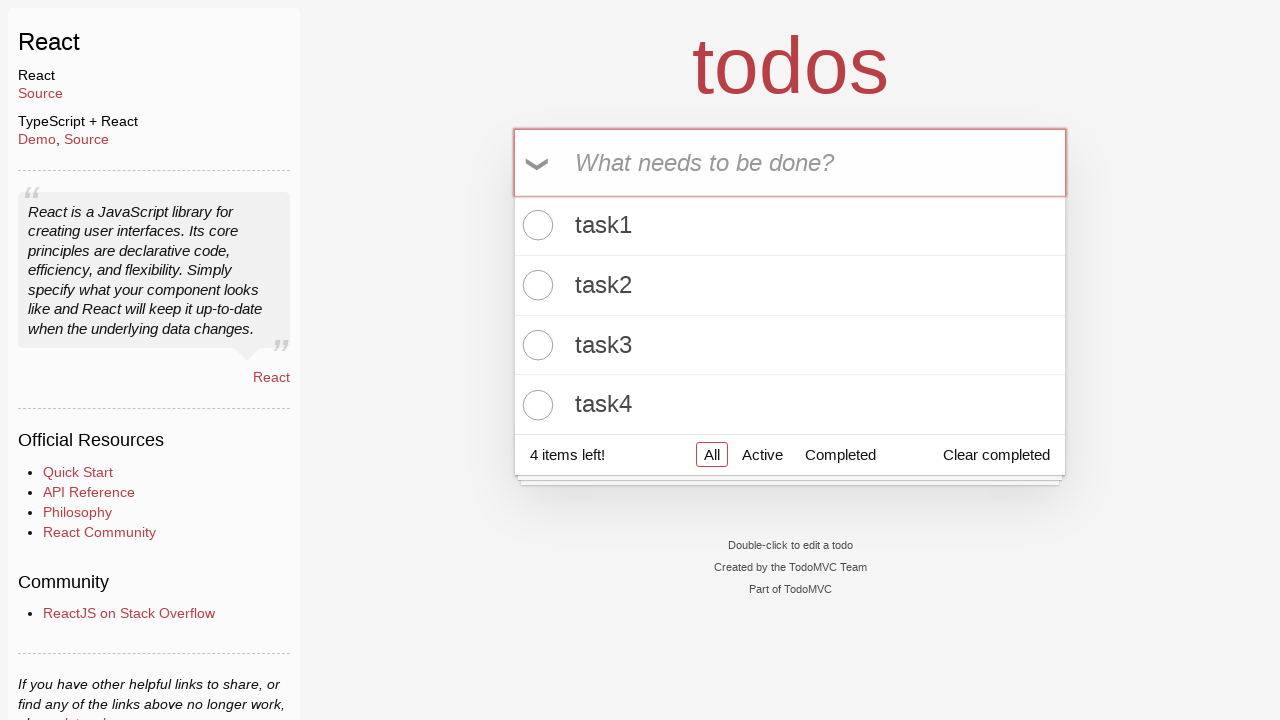

Filled task input field with 'task5' on input.new-todo
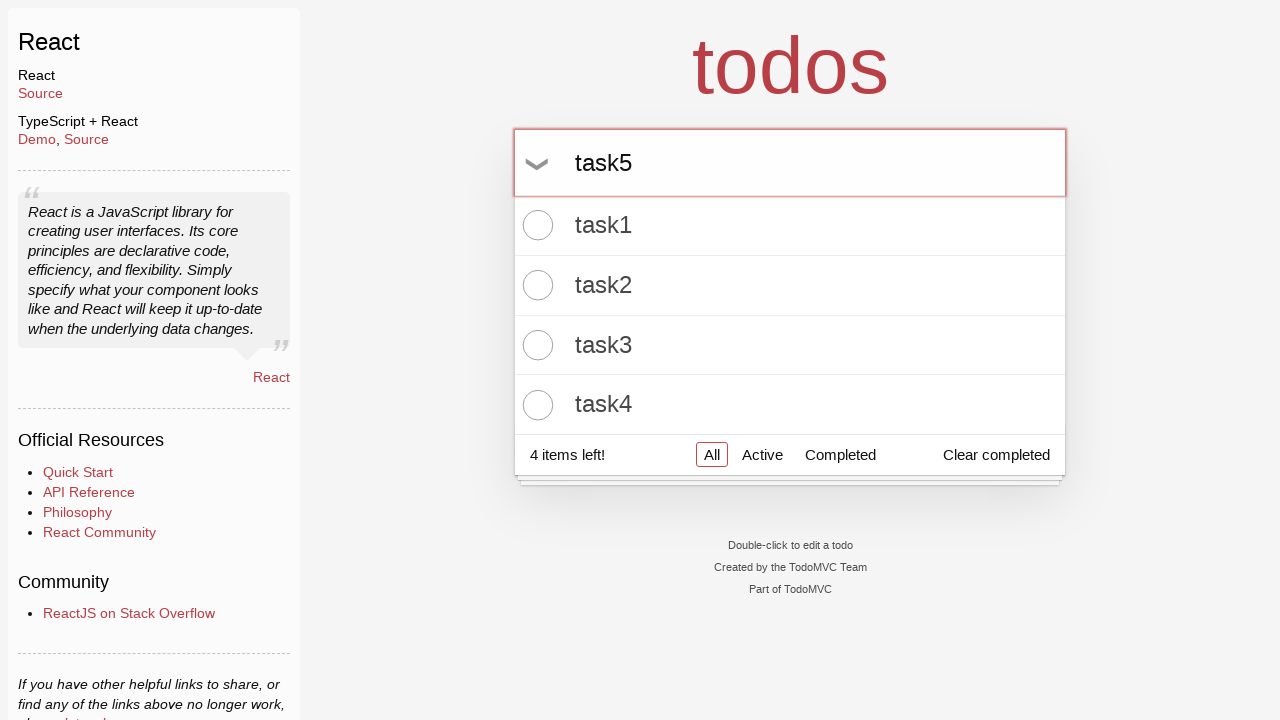

Pressed Enter to create task5 on input.new-todo
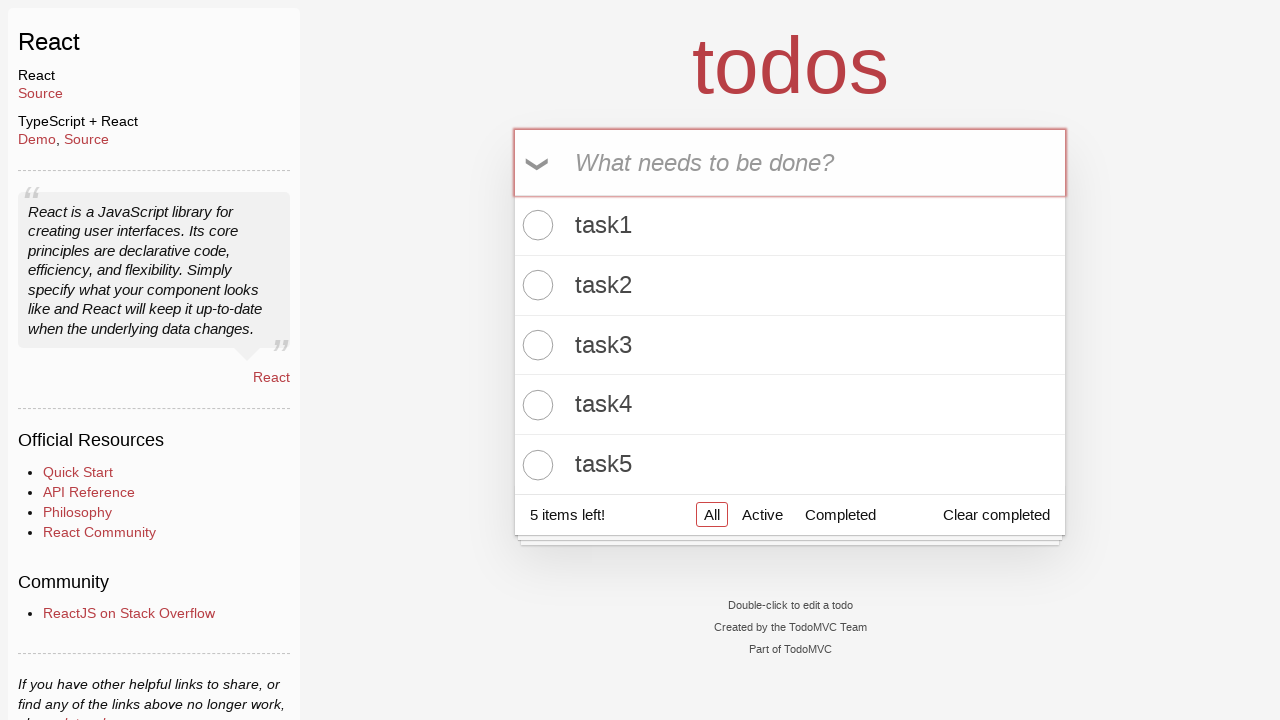

Located all todo items on the page
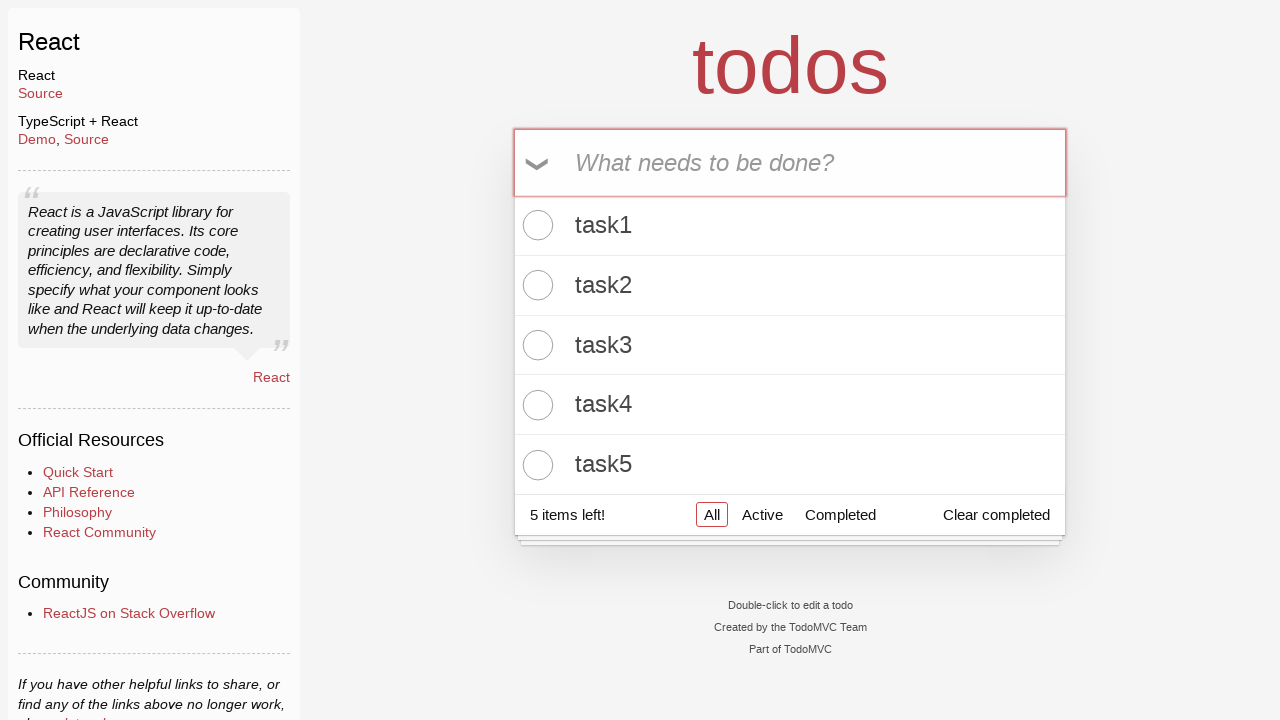

Verified that all 5 tasks were created successfully
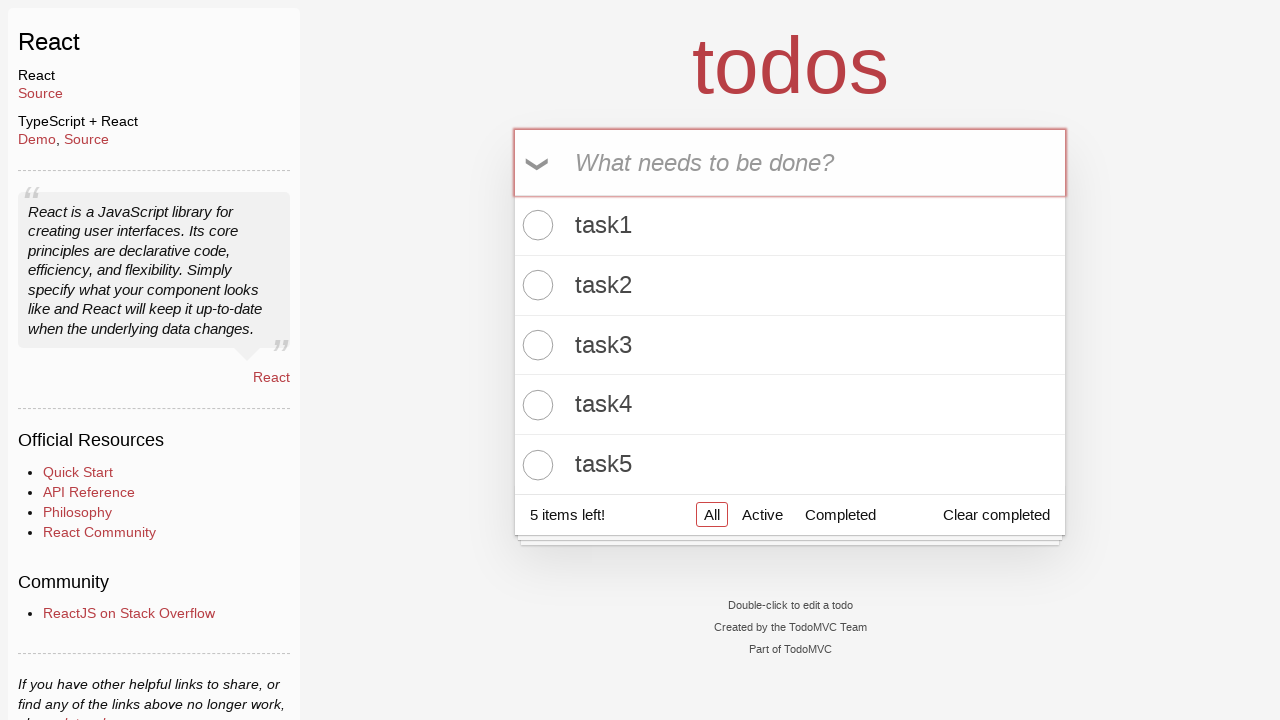

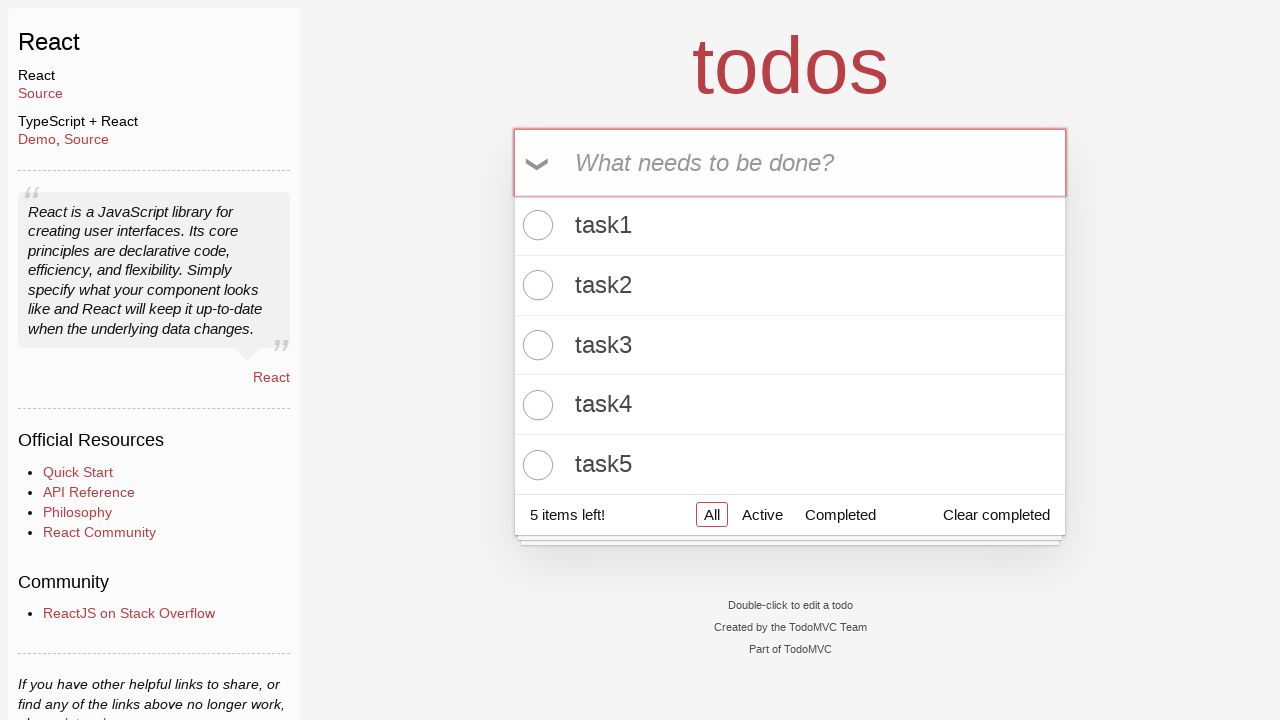